Tests e-commerce add-to-cart functionality by adding multiple vegetables (Cucumber, Brocolli, Beetroot, Carrot) to cart, proceeding to checkout, and applying a promo code.

Starting URL: https://rahulshettyacademy.com/seleniumPractise/

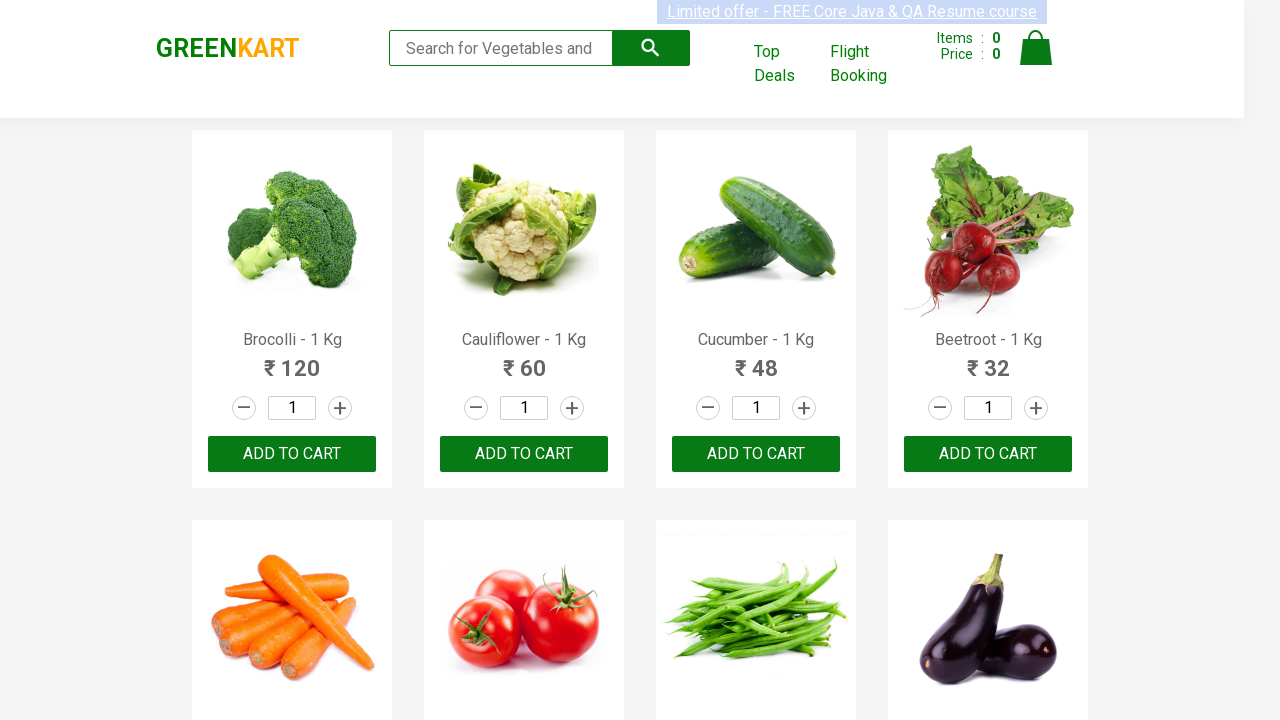

Waited for product names to load
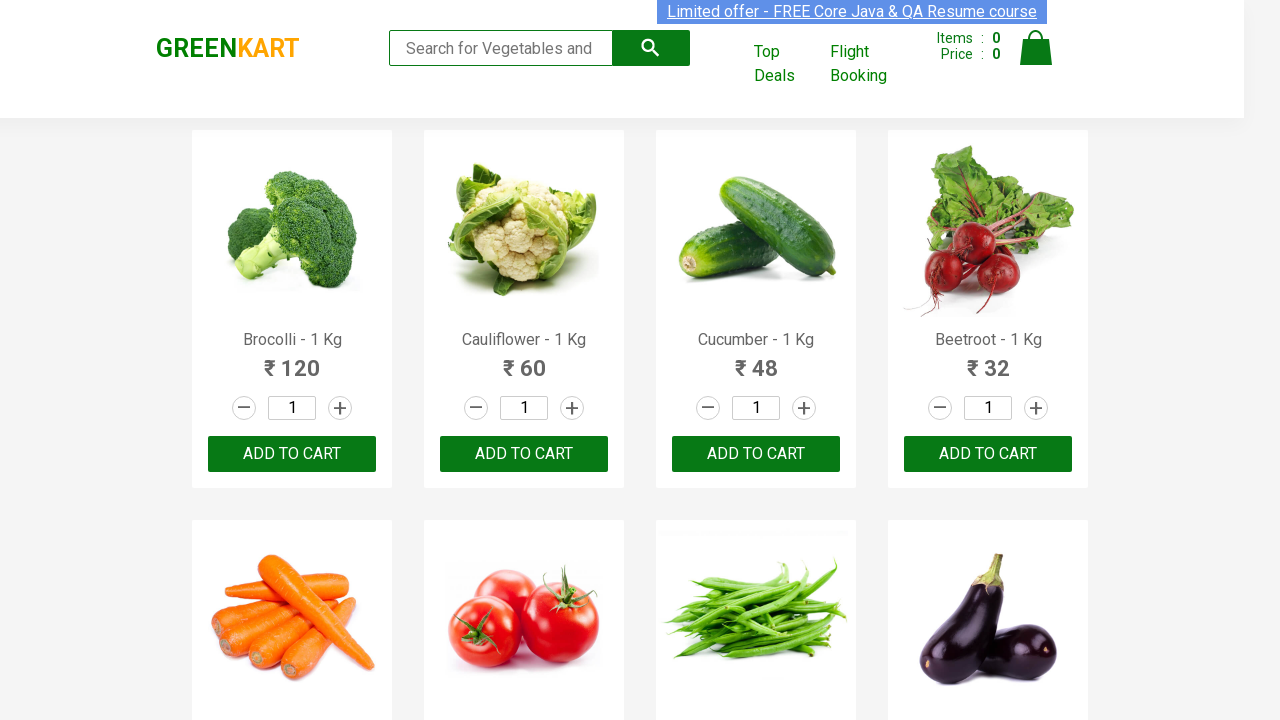

Retrieved all product elements
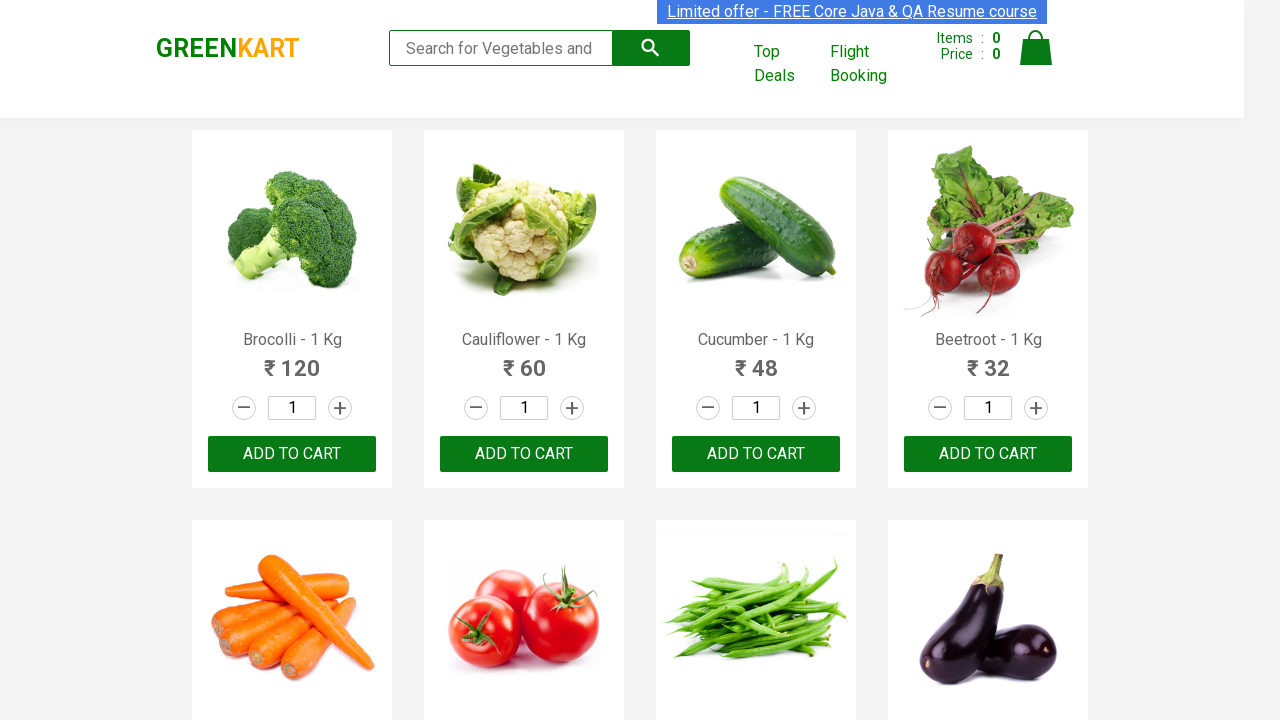

Added Brocolli to cart at (292, 454) on xpath=//div[@class='product-action']/button >> nth=0
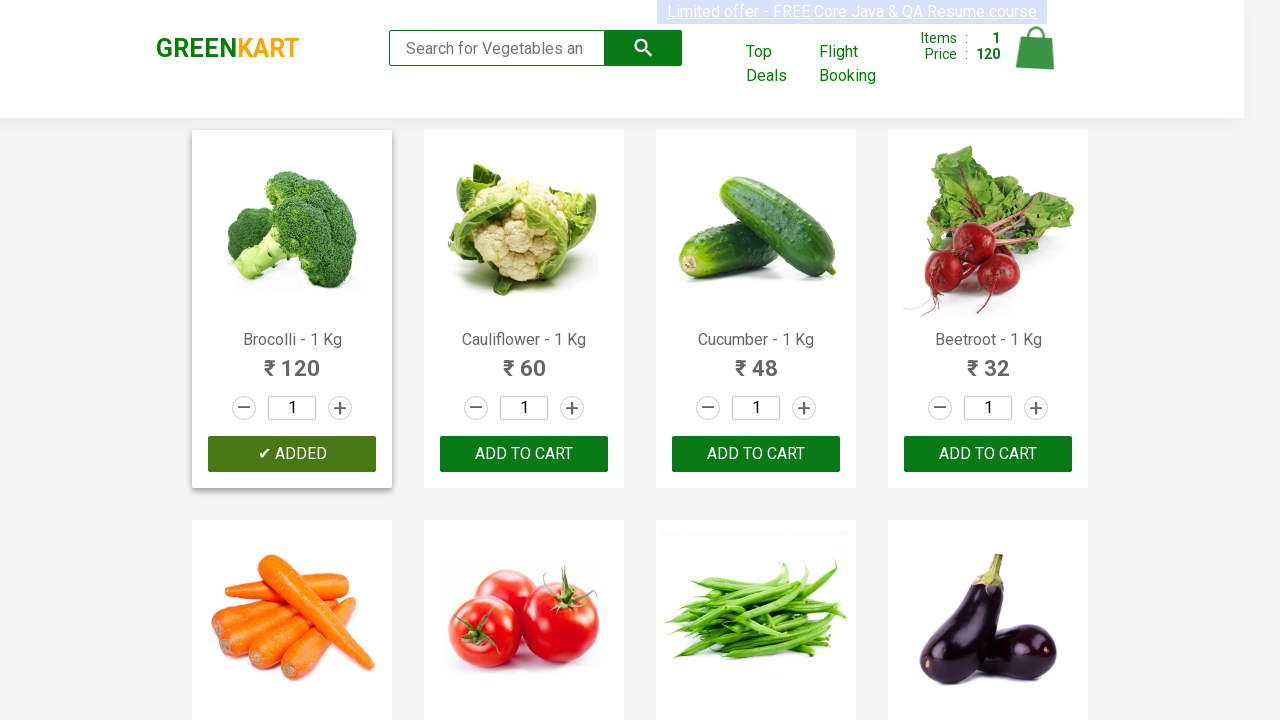

Added Cucumber to cart at (756, 454) on xpath=//div[@class='product-action']/button >> nth=2
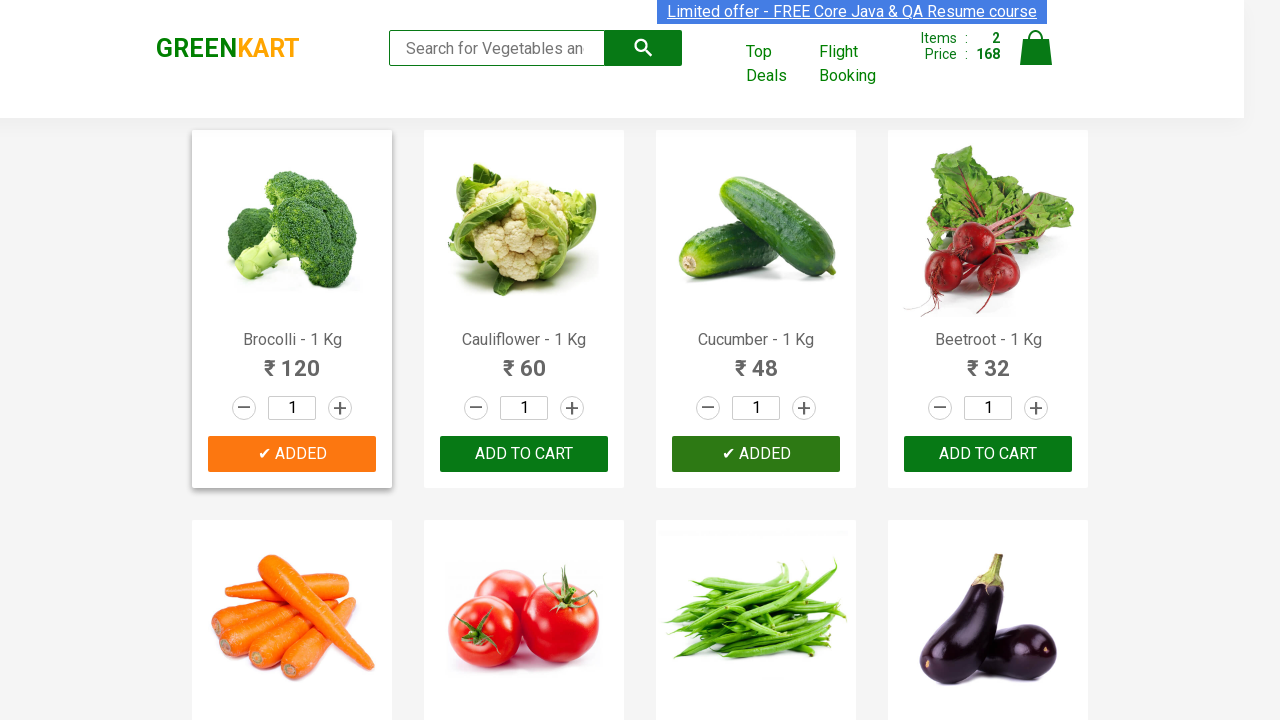

Added Beetroot to cart at (988, 454) on xpath=//div[@class='product-action']/button >> nth=3
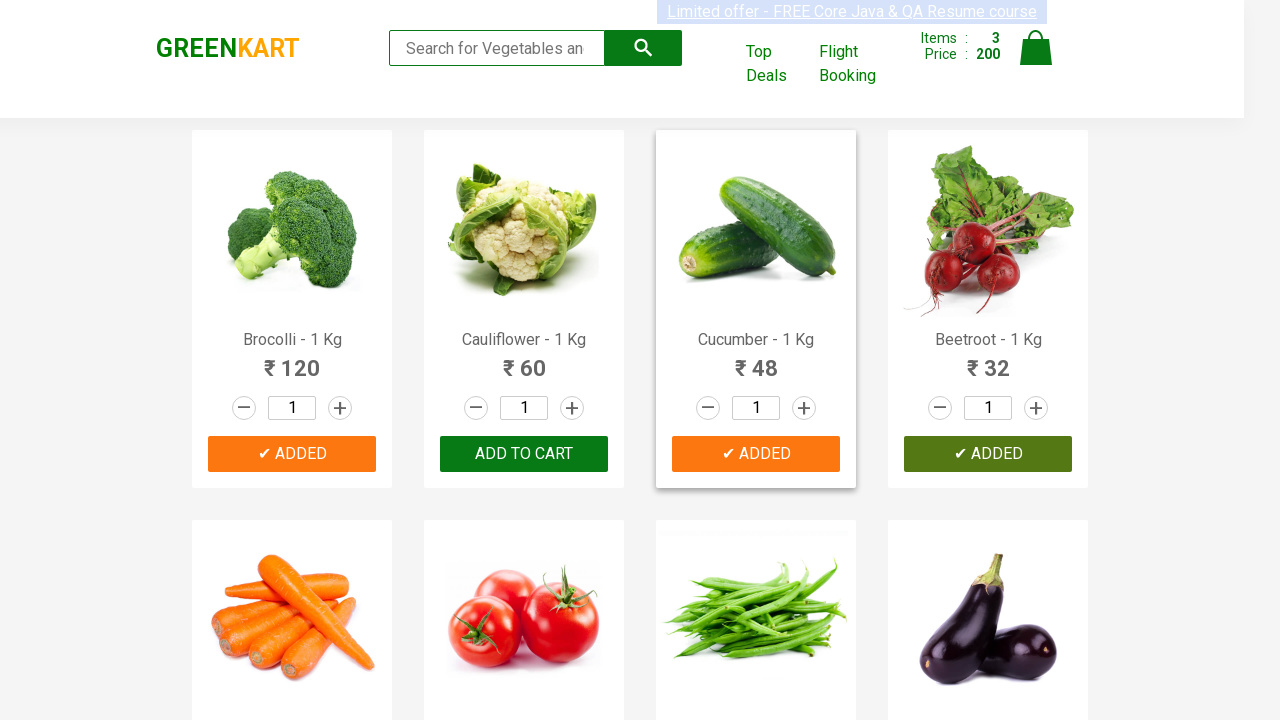

Added Carrot to cart at (292, 360) on xpath=//div[@class='product-action']/button >> nth=4
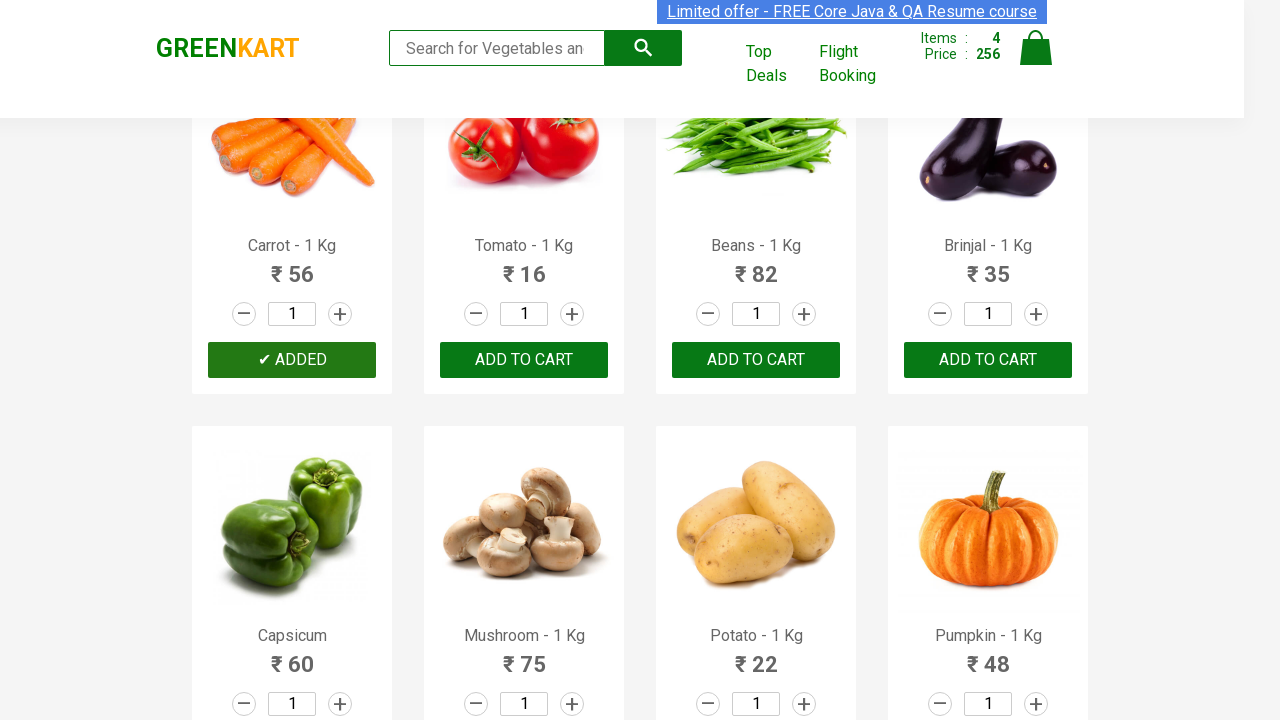

Clicked on cart icon at (1036, 48) on img[alt='Cart']
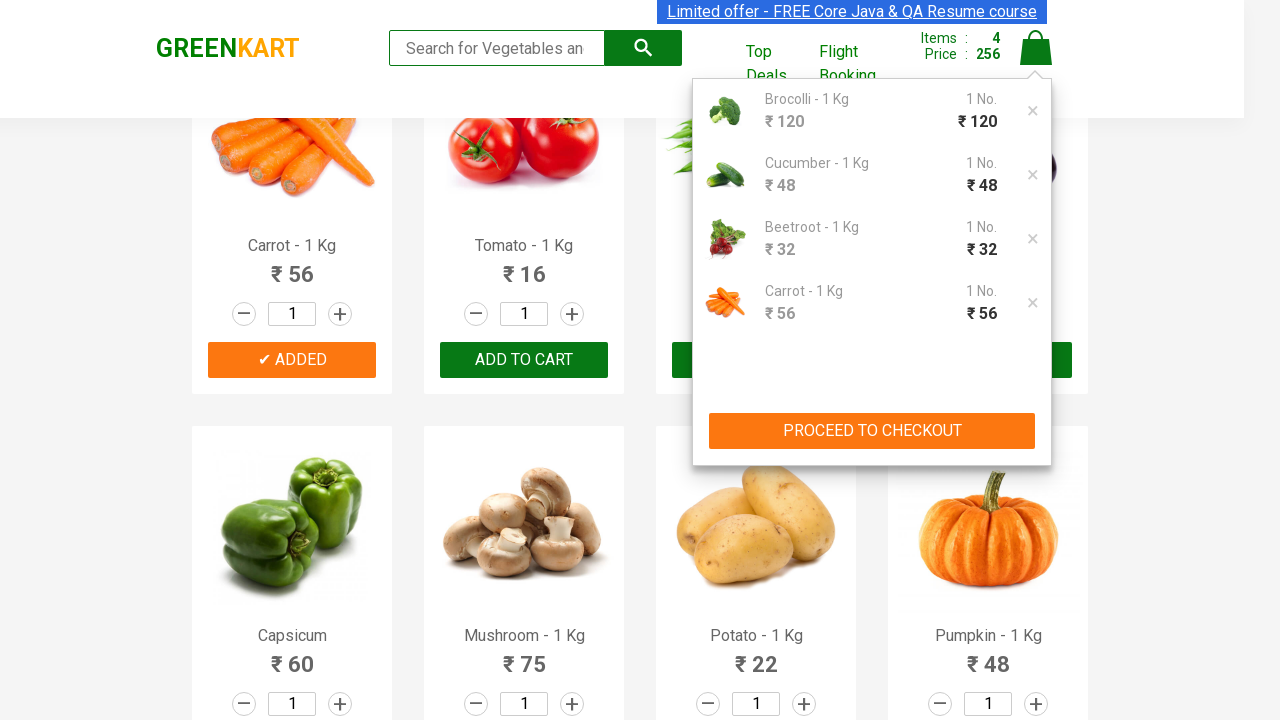

Clicked proceed to checkout button at (872, 431) on xpath=//button[contains(text(),'PROCEED TO CHECKOUT')]
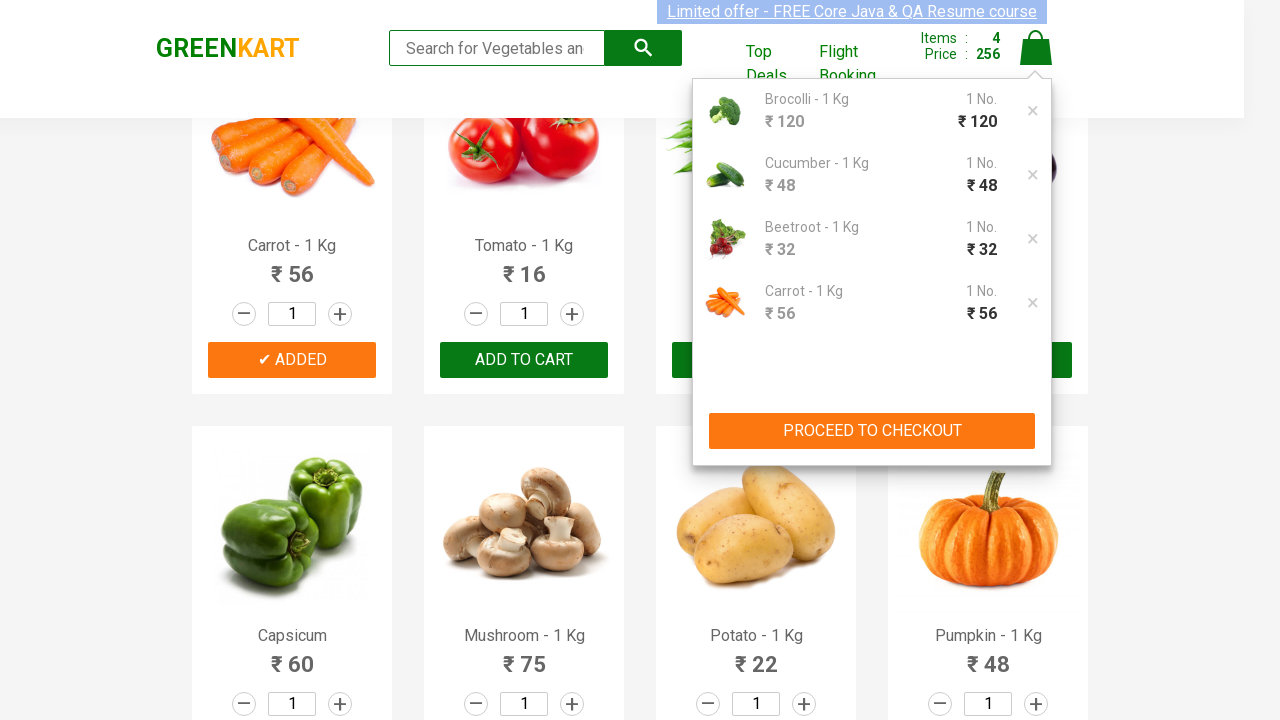

Entered promo code 'rahulshettyacademy' on input.promoCode
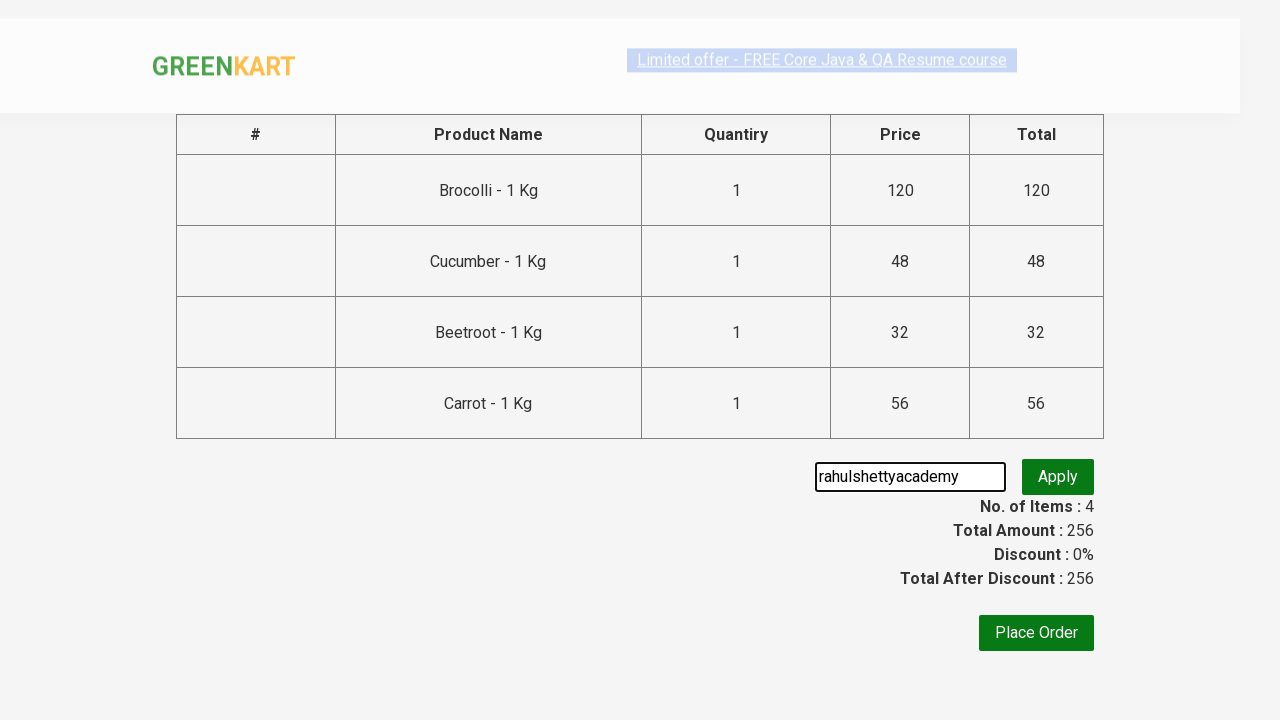

Clicked apply promo button at (1058, 477) on button.promoBtn
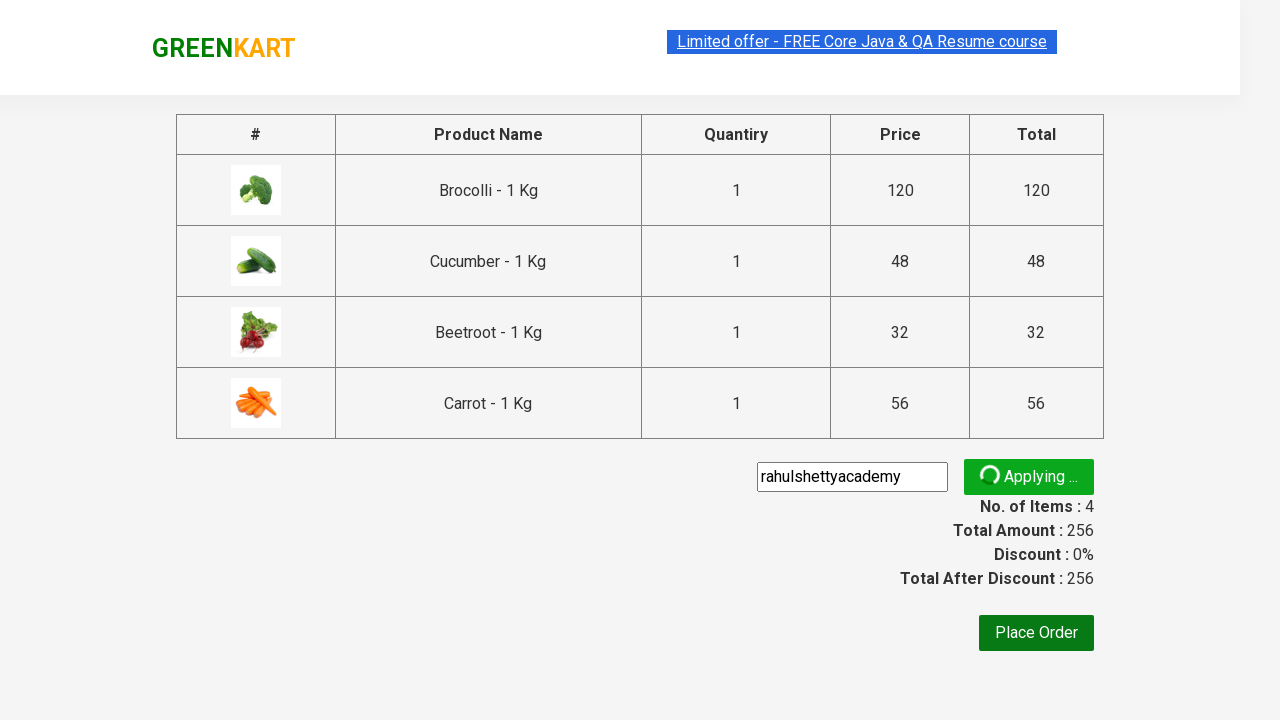

Promo code applied successfully
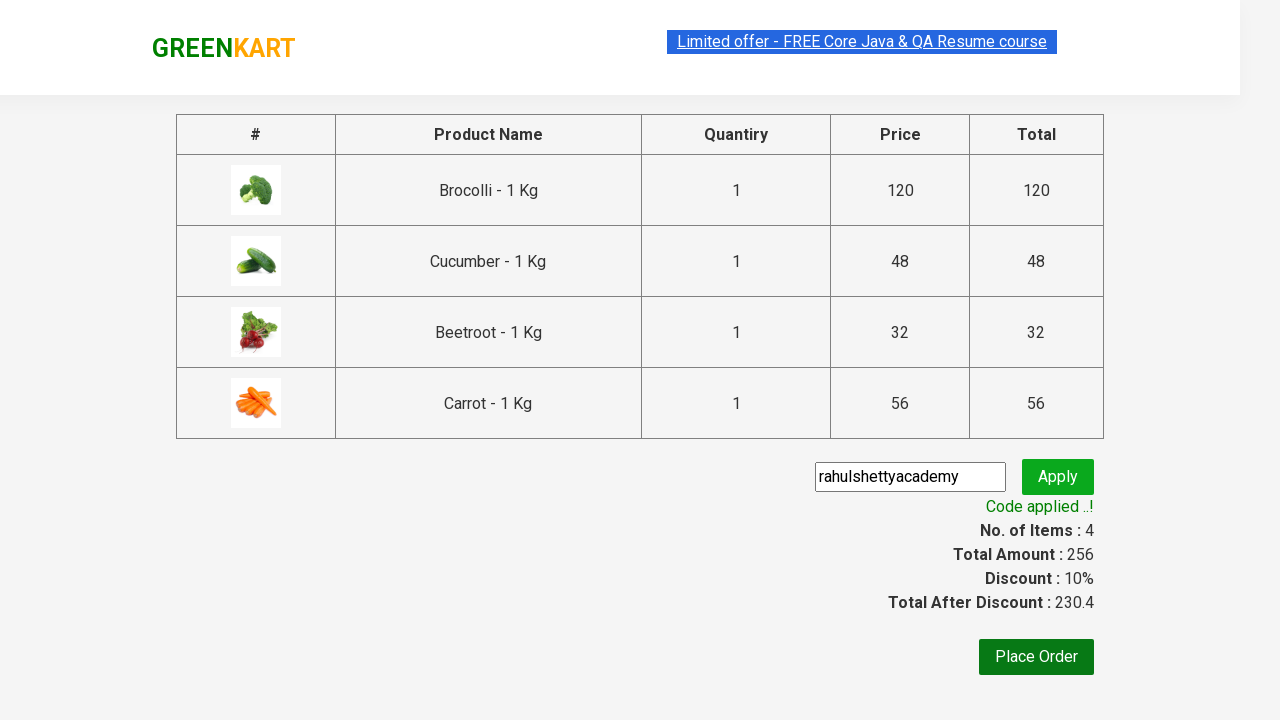

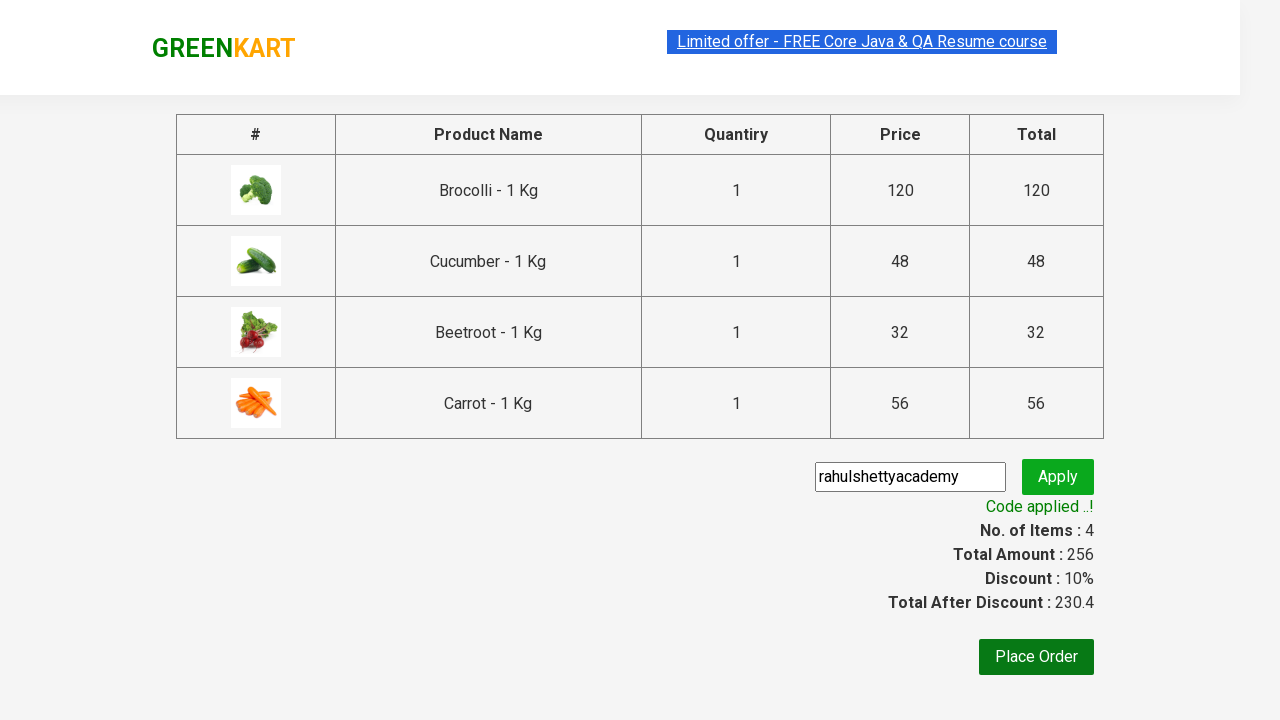